Tests closing the worksheet menu using a keyboard shortcut (Control+d)

Starting URL: https://elan-language.github.io/LanguageAndIDE/

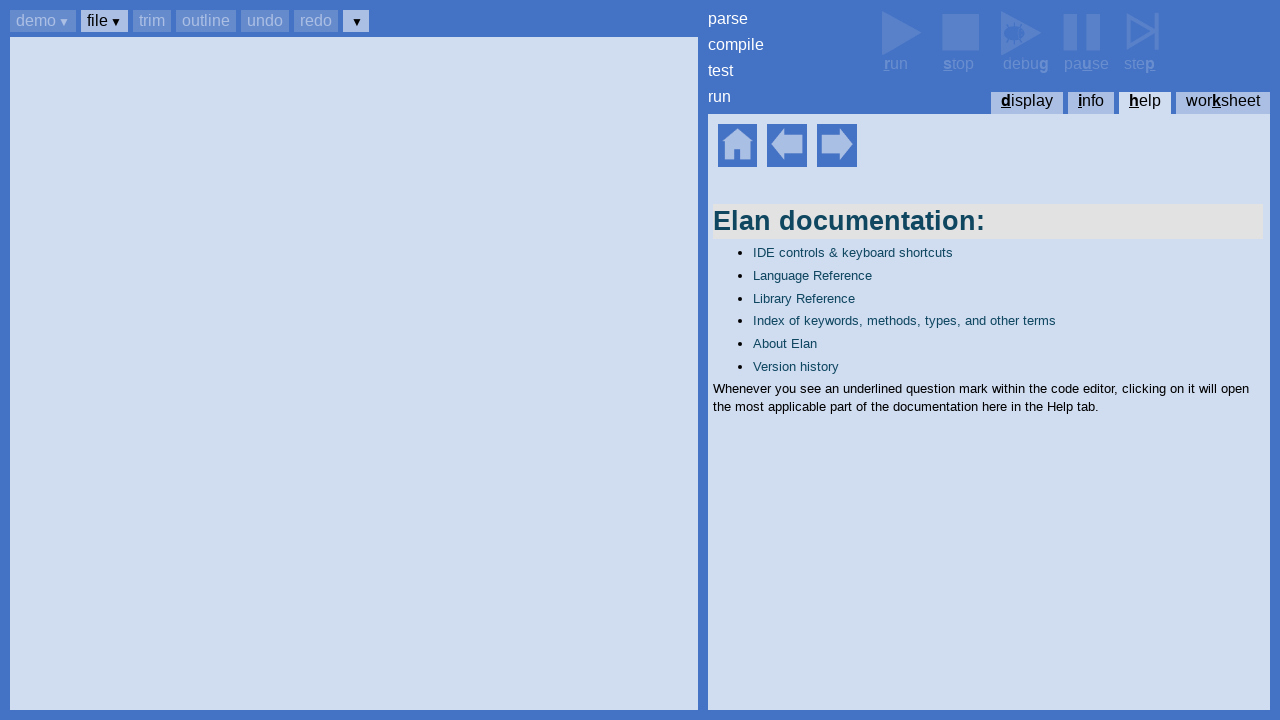

Set up dialog handler to accept dialogs on page load
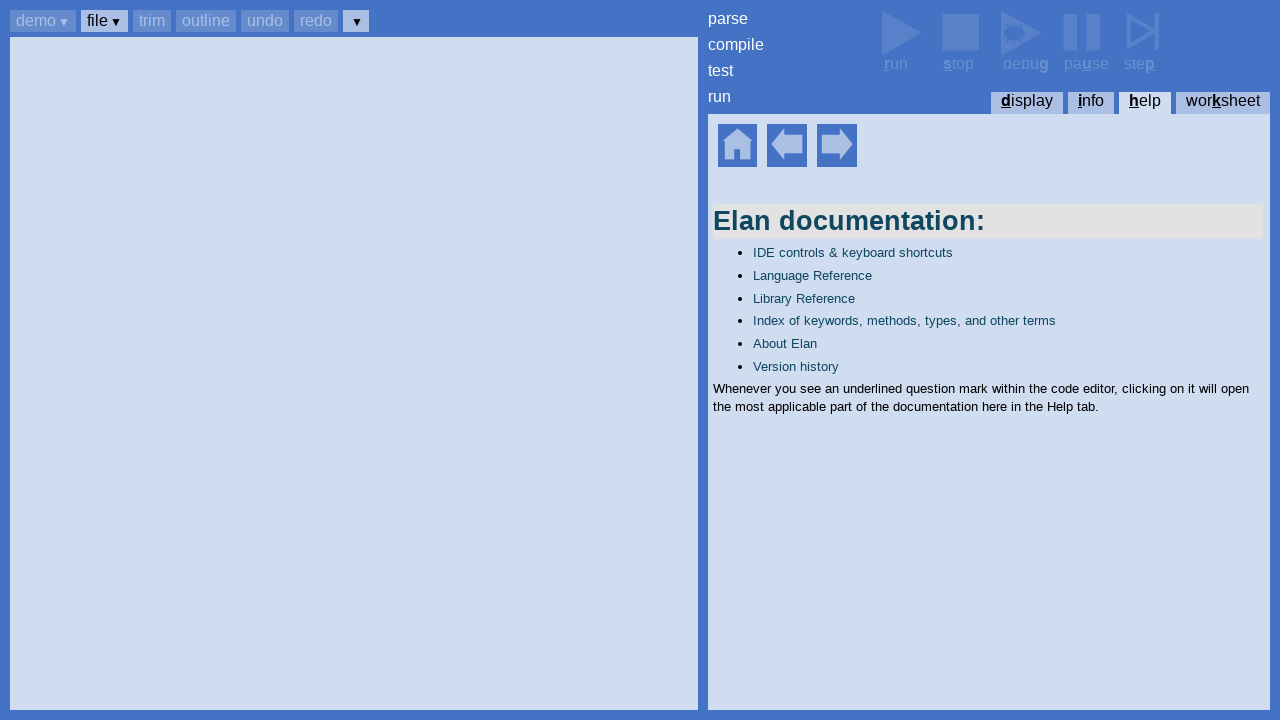

Waited for help home element to be visible
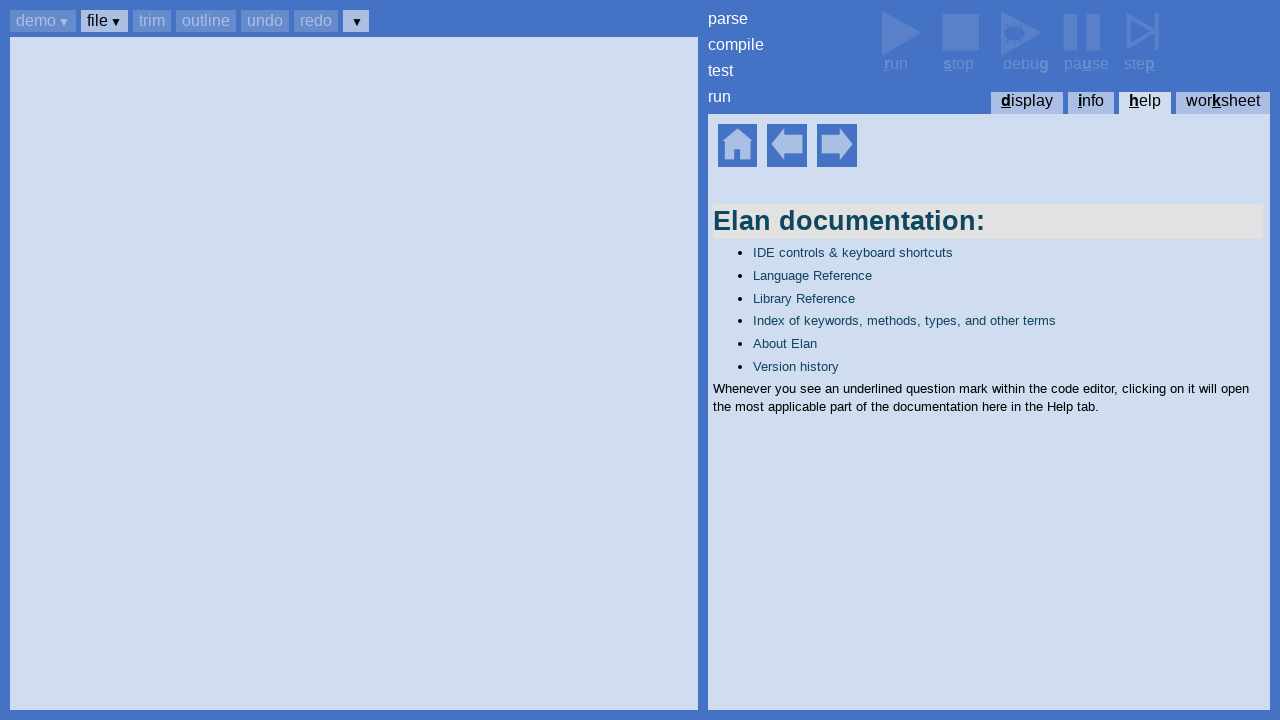

Pressed Control+k to open worksheets panel
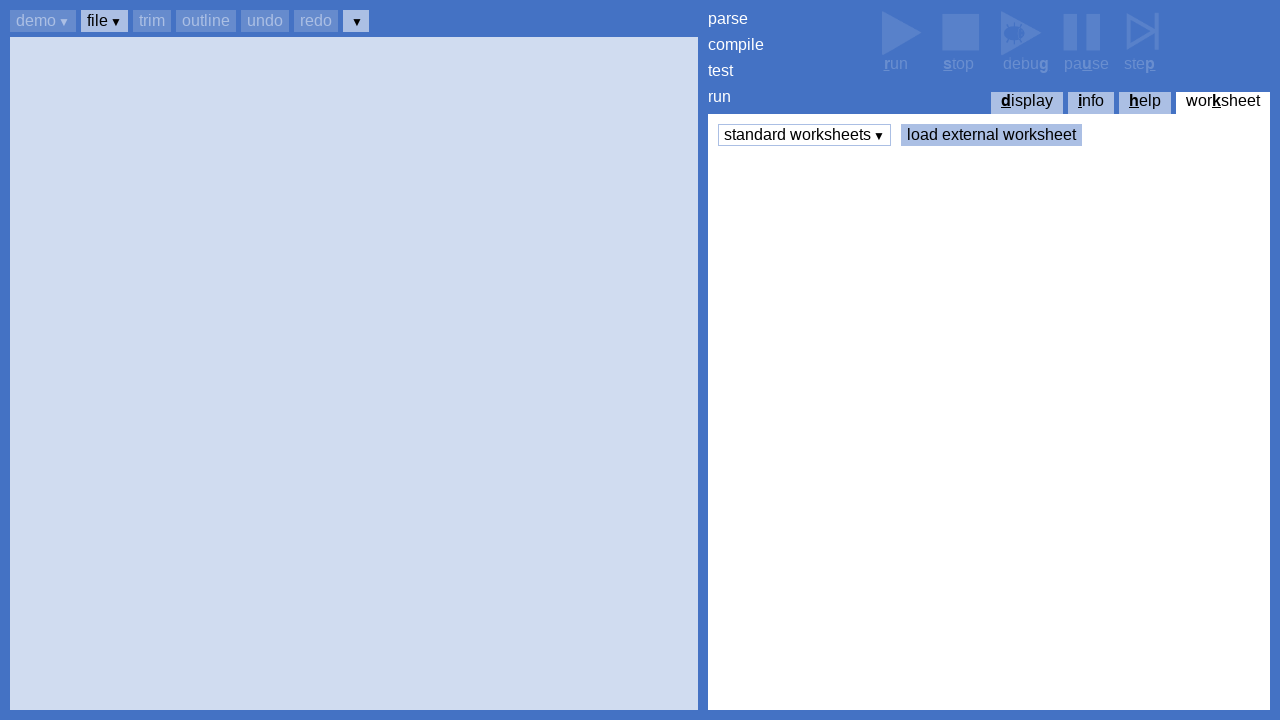

Pressed Enter to open standard worksheets menu
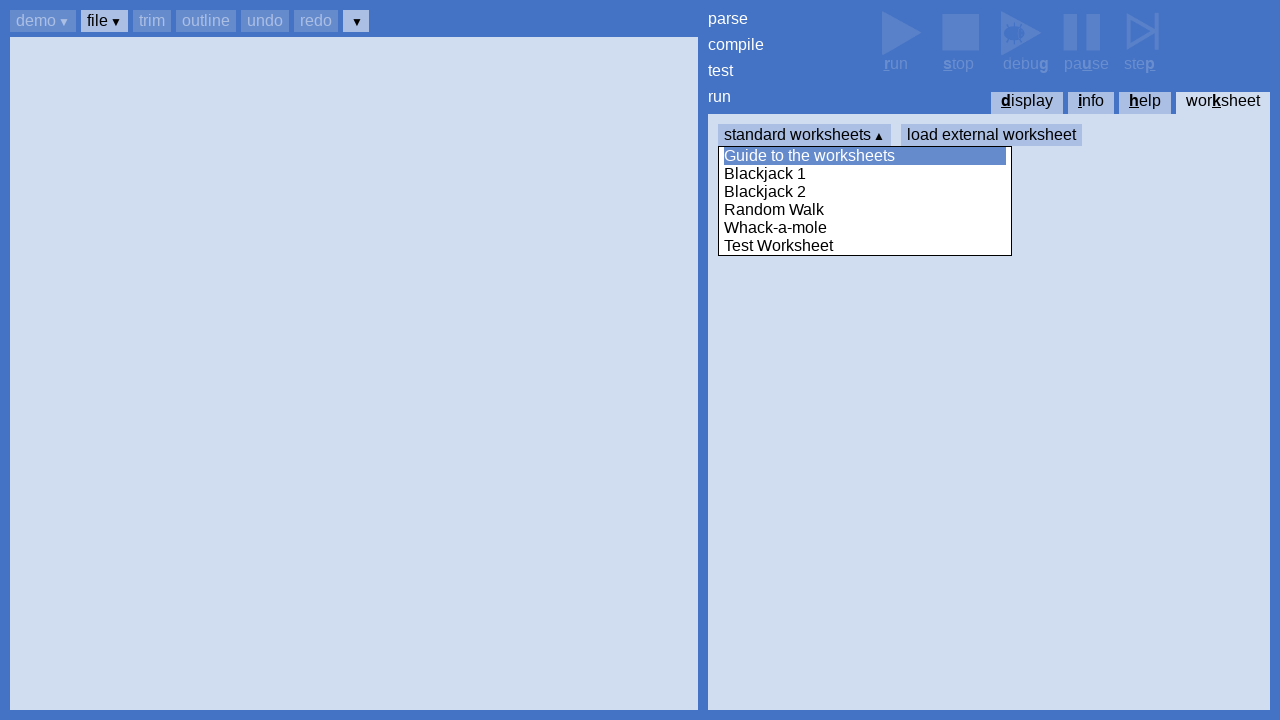

Waited for 'Guide to the worksheets' text to be visible
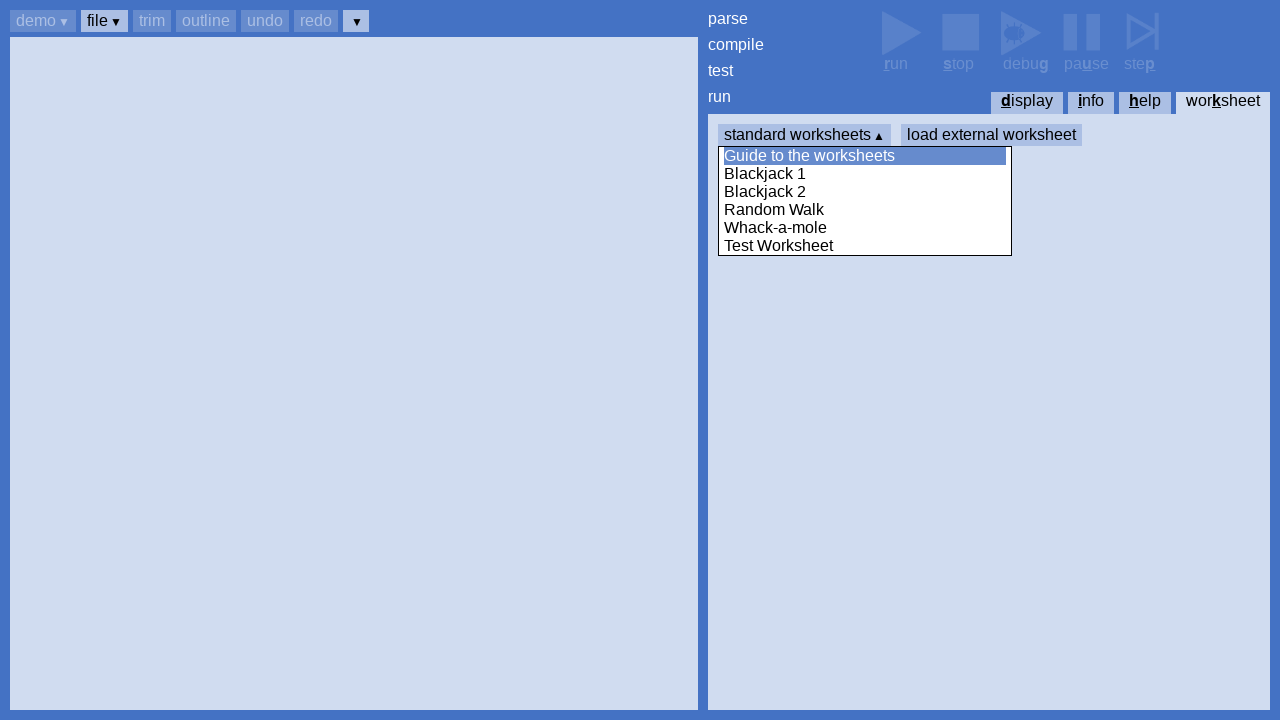

Pressed Control+d to close worksheet menu
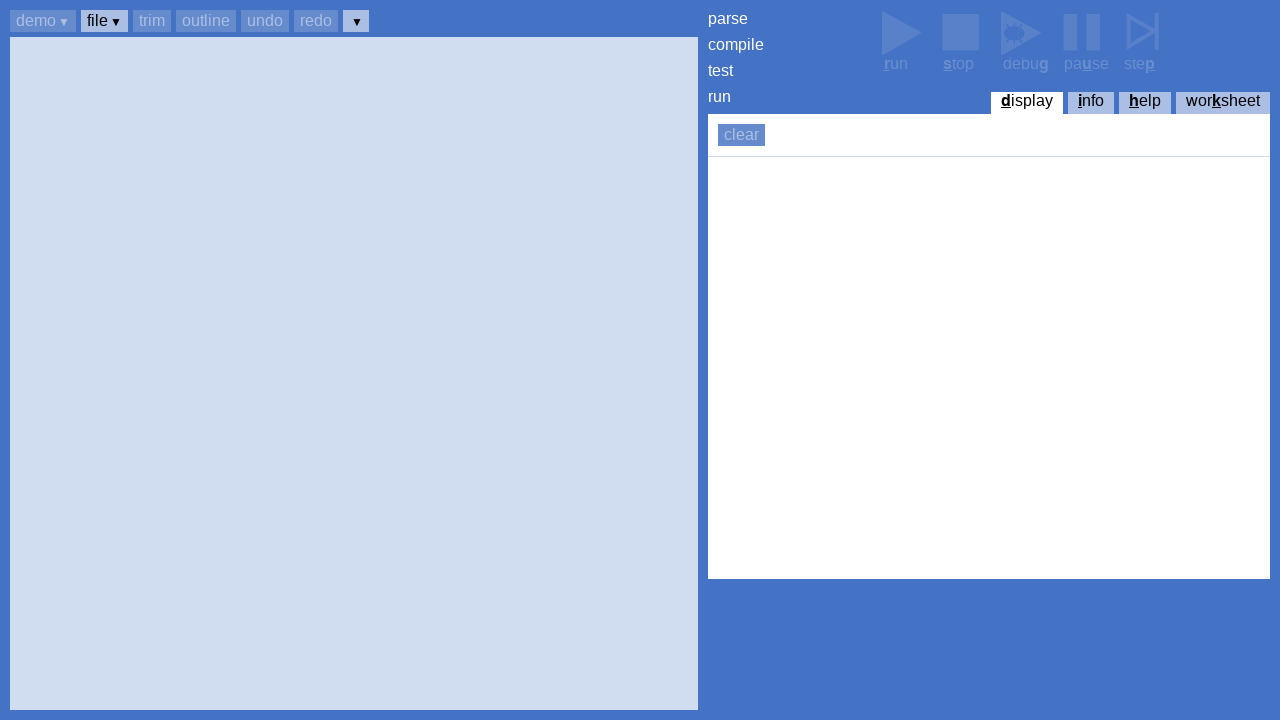

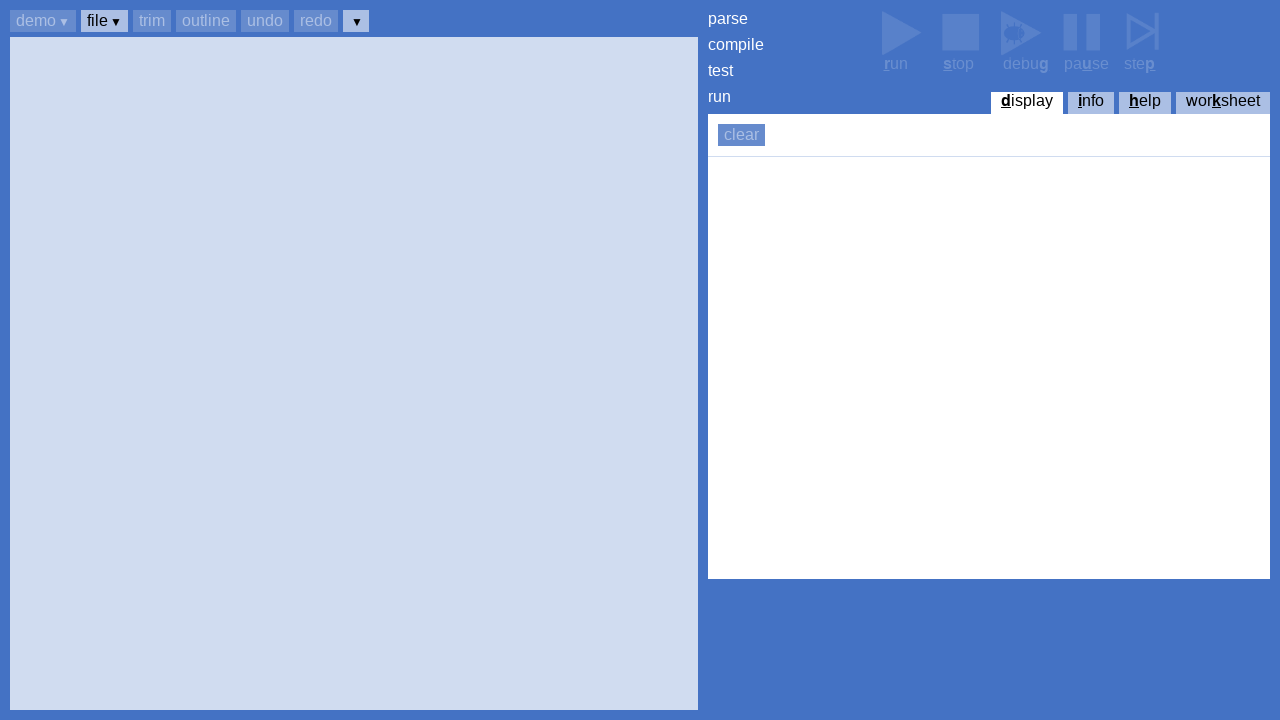